Navigates to a Blogspot blog page, maximizes the browser window, and verifies the page loads by accessing the title

Starting URL: https://loosupaya.blogspot.com/

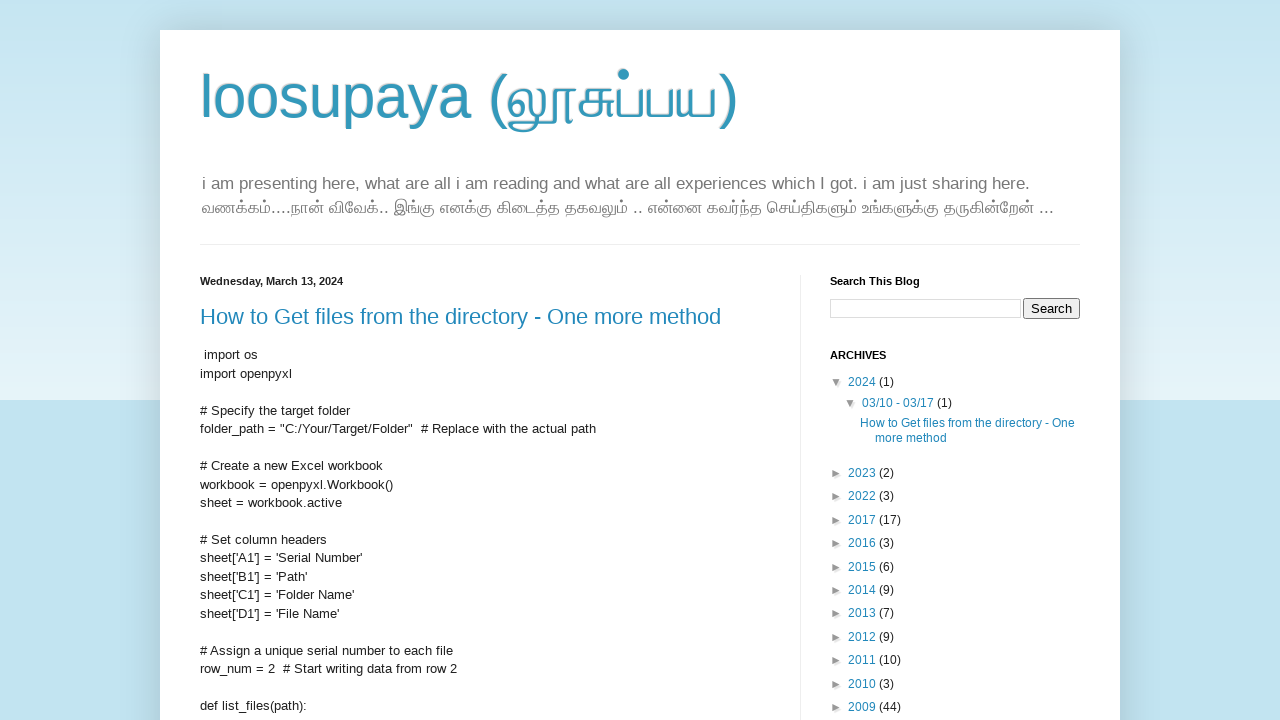

Navigated to https://loosupaya.blogspot.com/
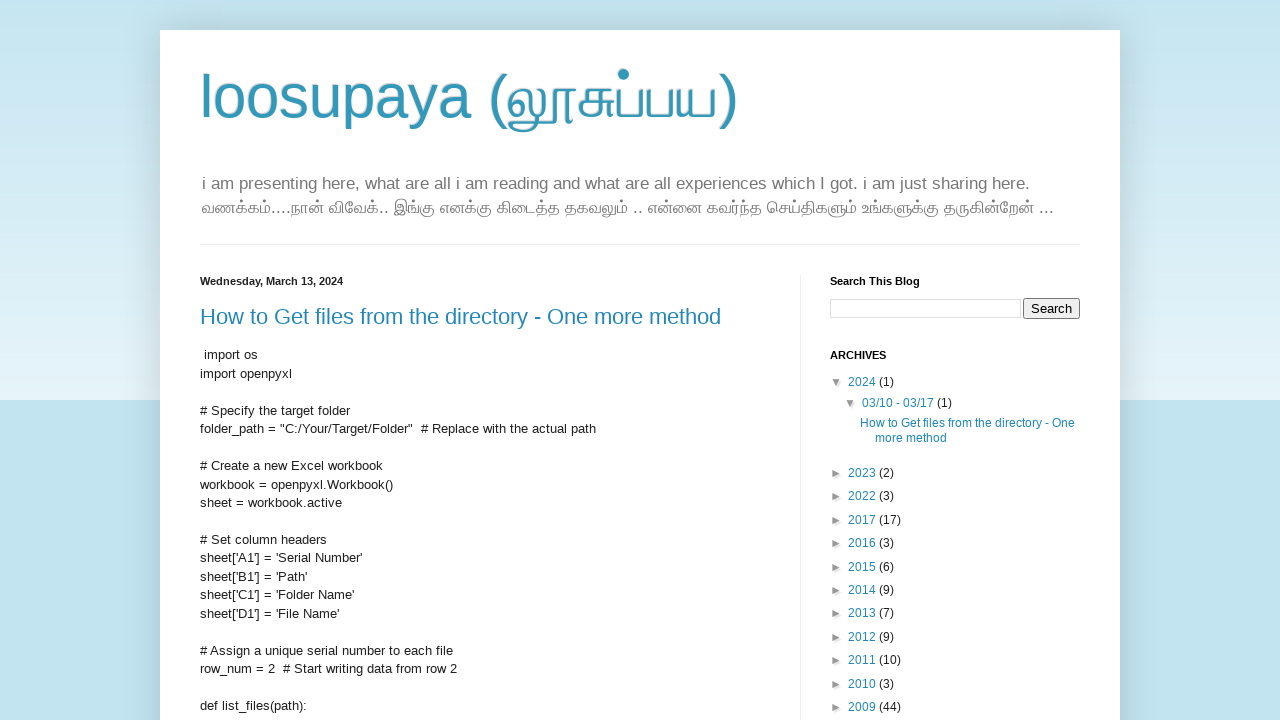

Maximized browser window to 1920x1080
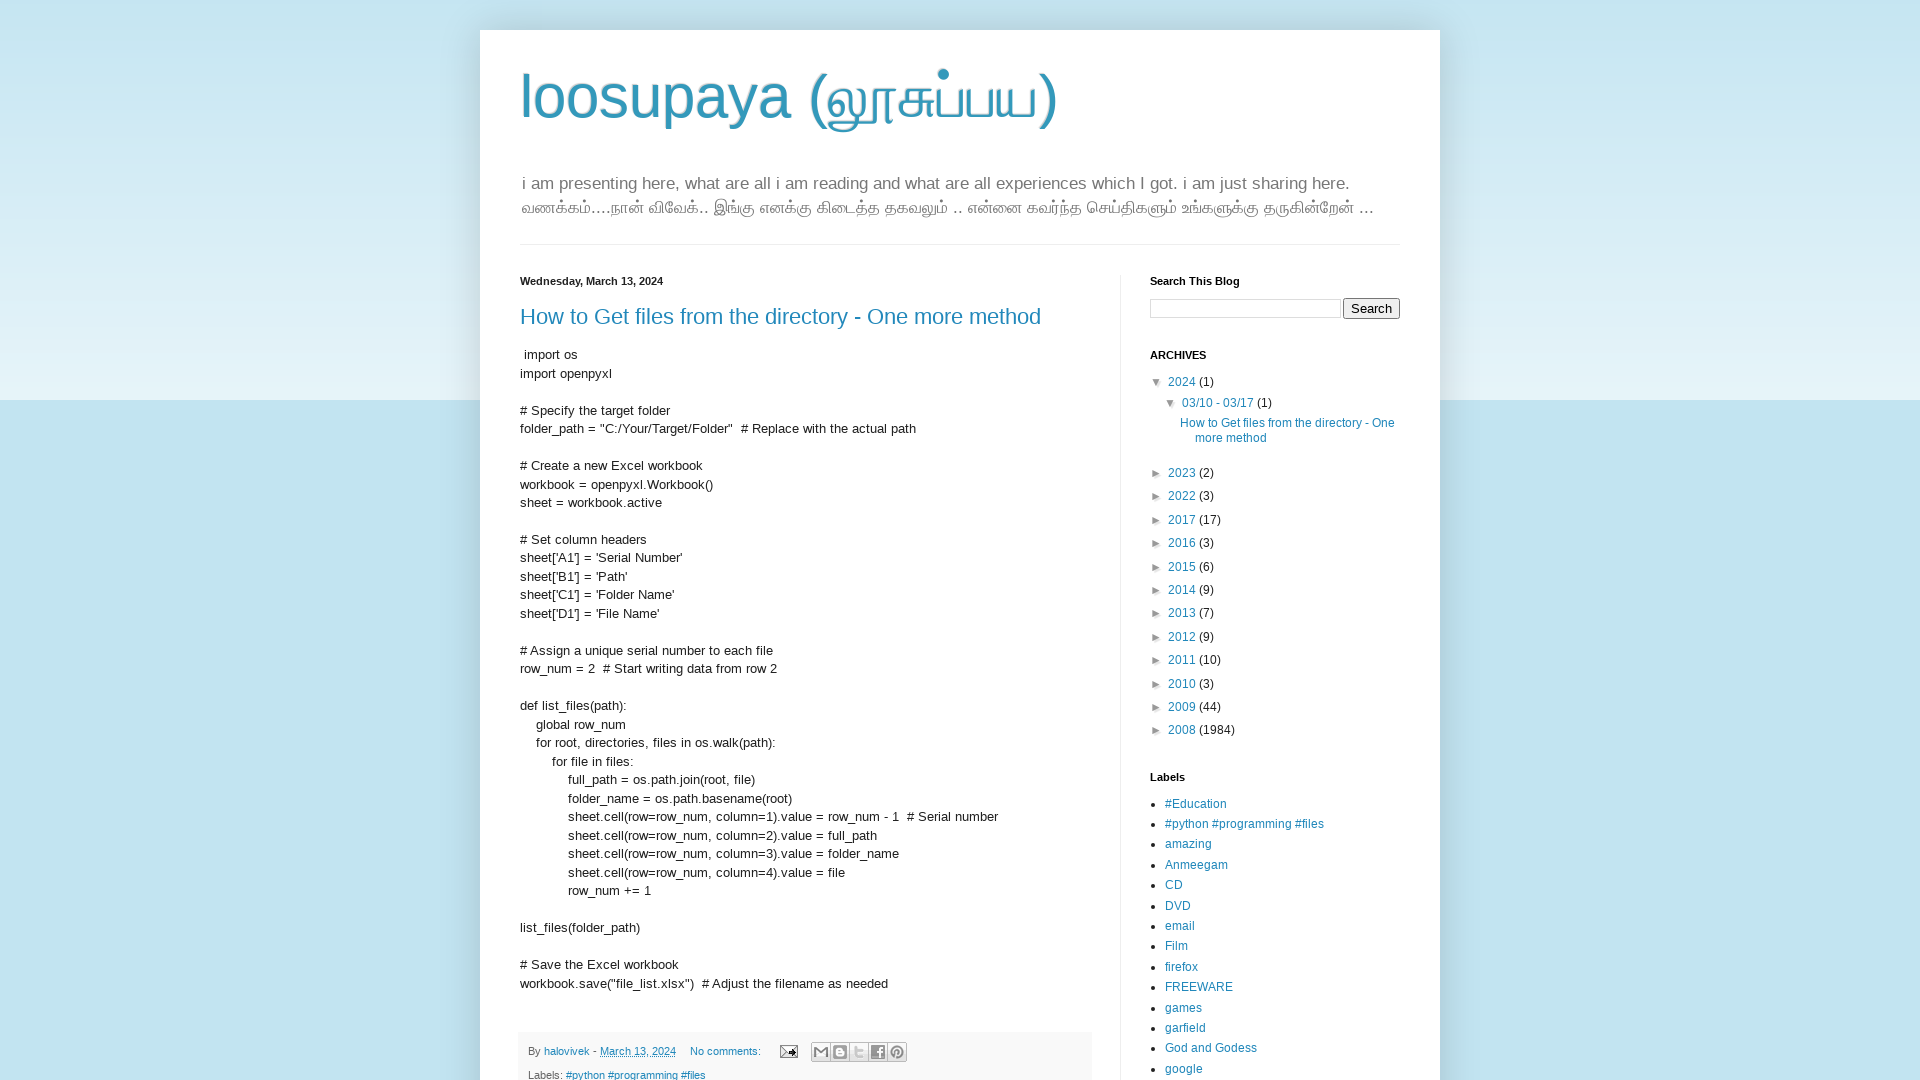

Page fully loaded (domcontentloaded state)
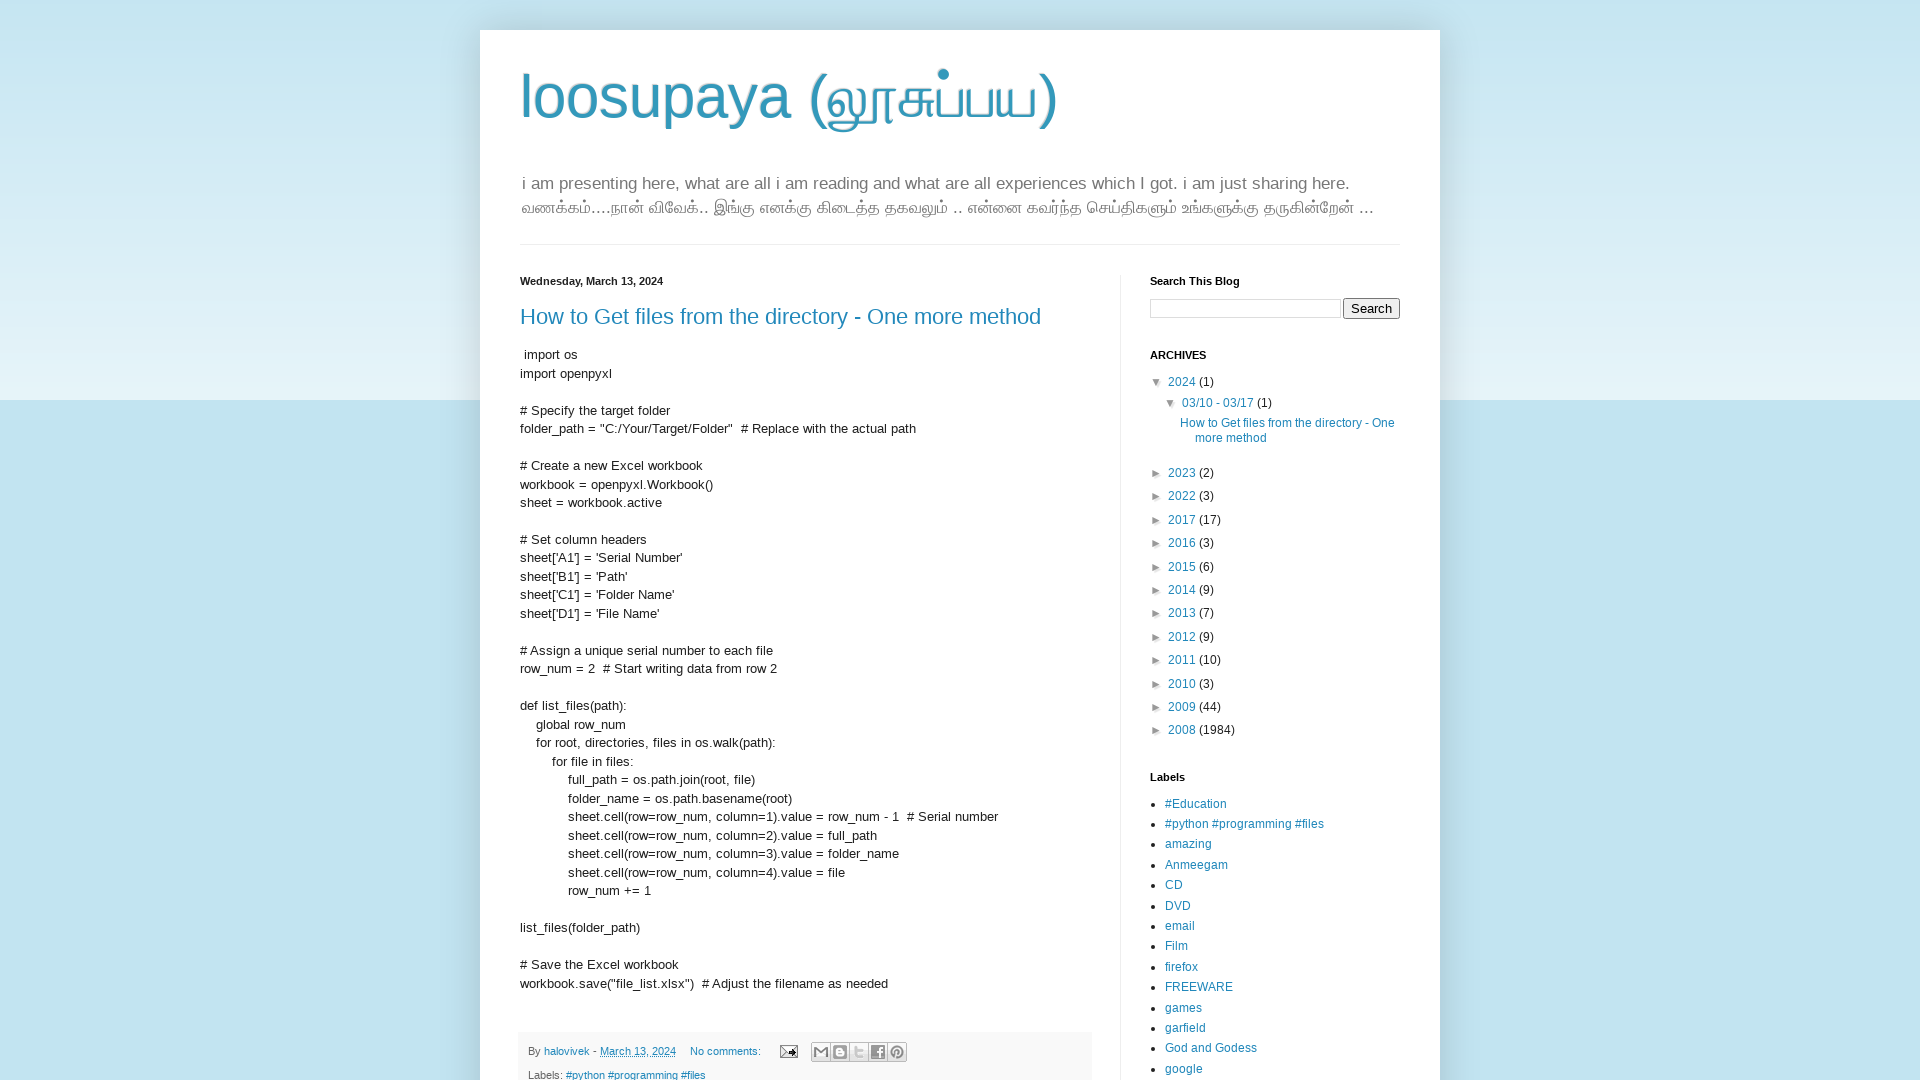

Retrieved page title: 'loosupaya (லூசுப்பய)'
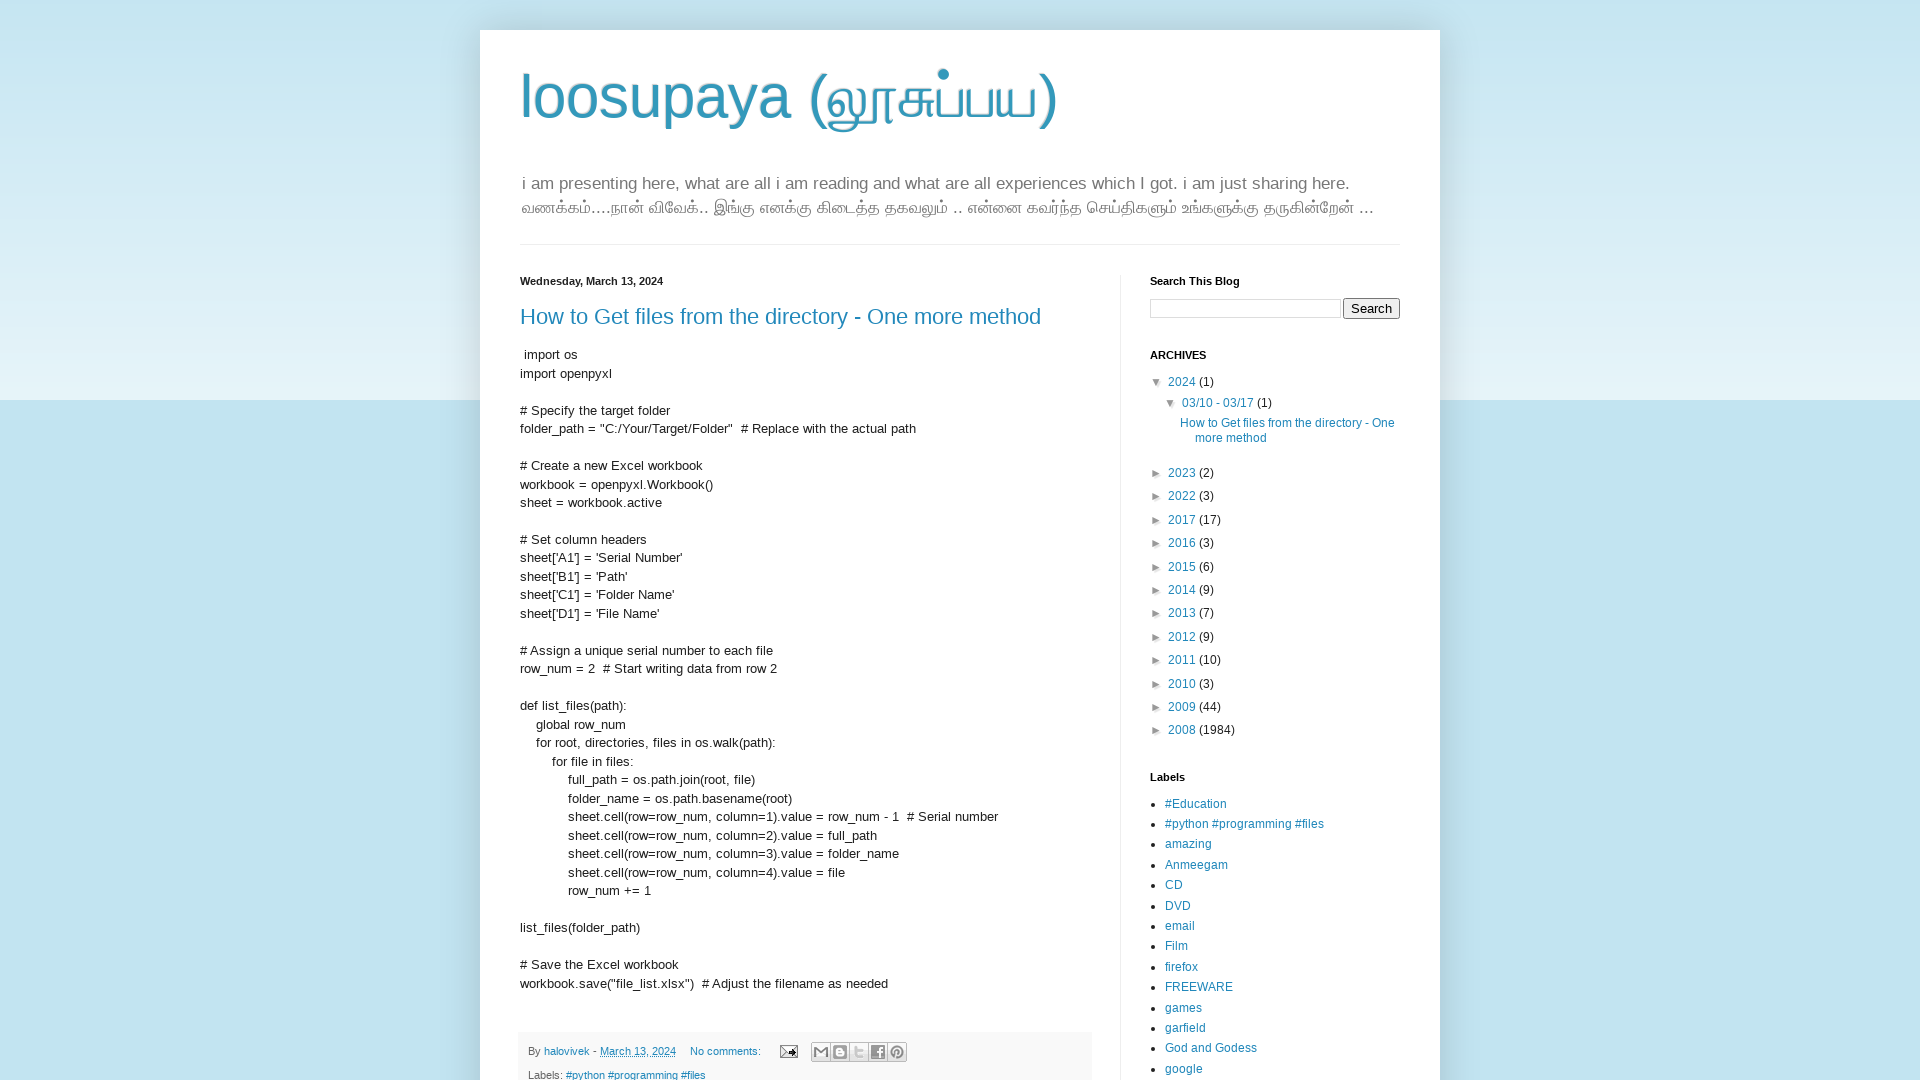

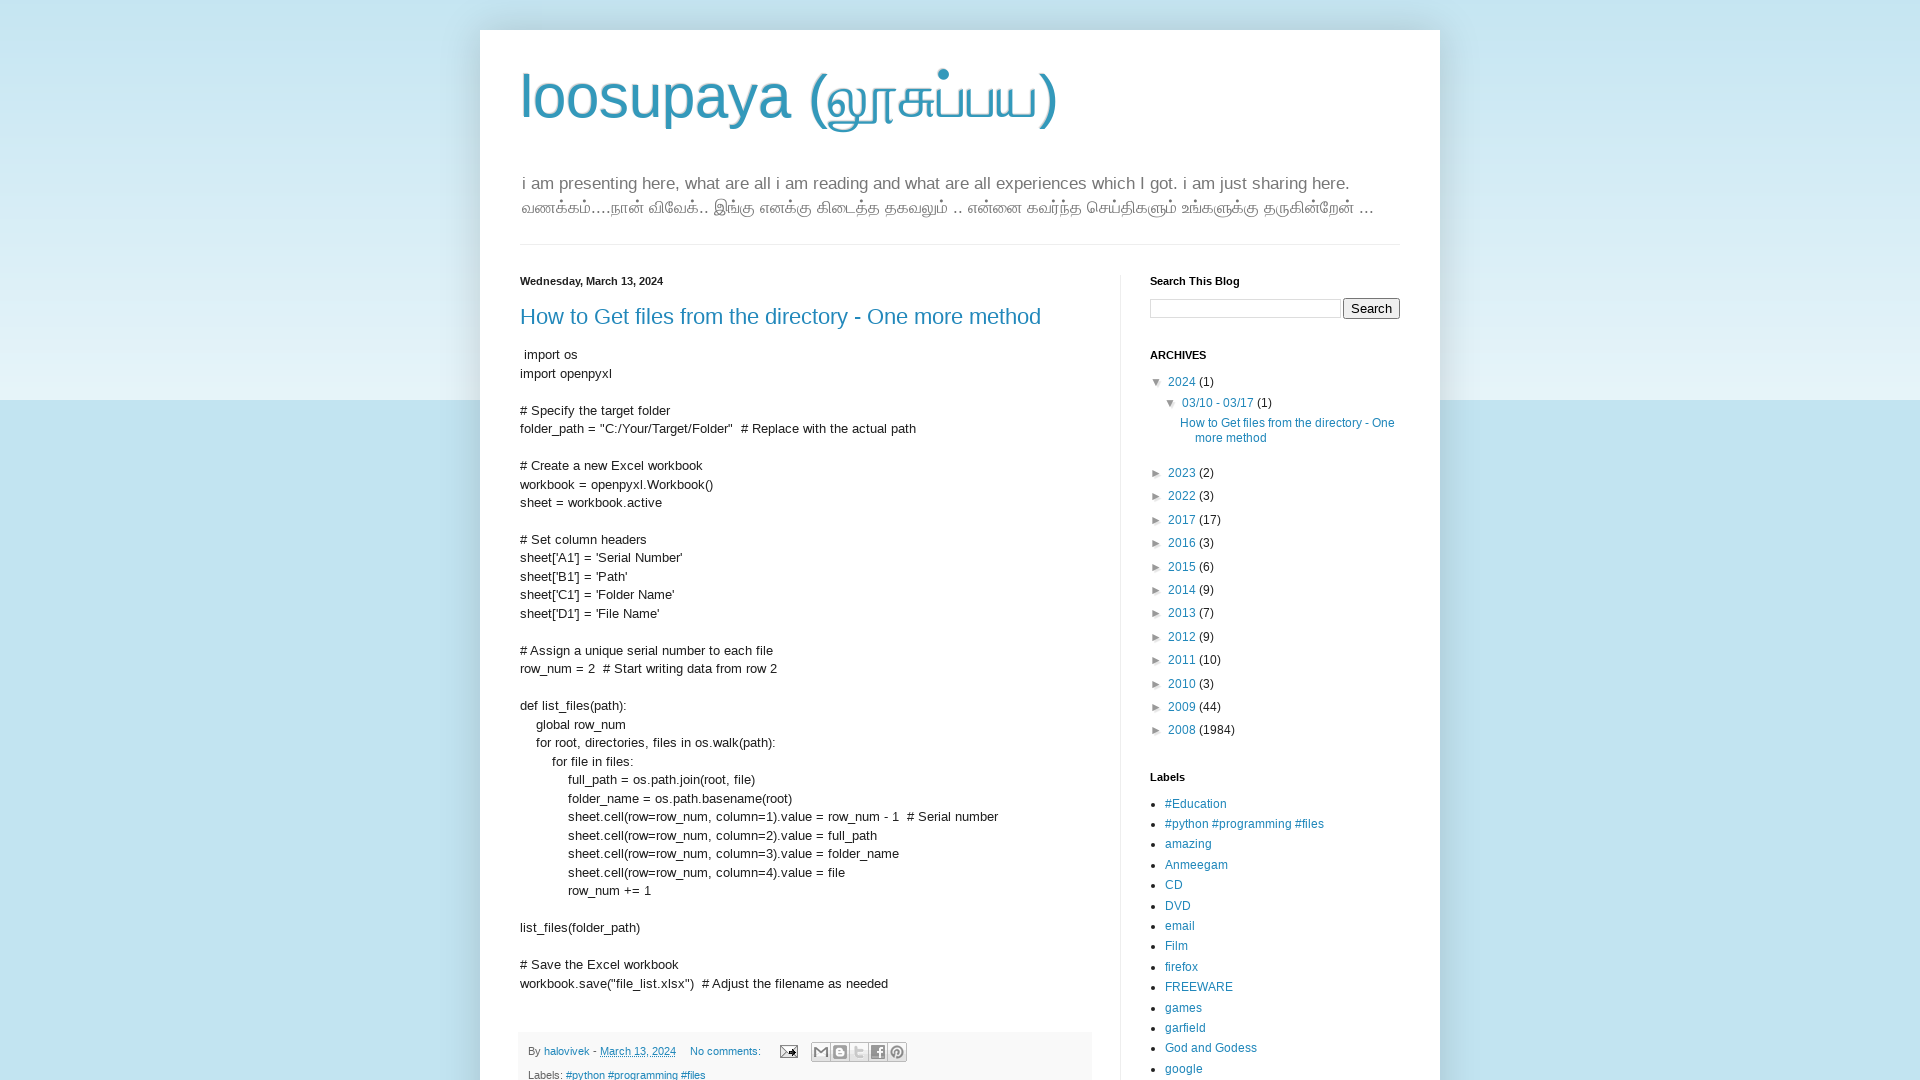